Tests highlighting a web element by changing its CSS border style to a red dashed border, waiting 3 seconds, then reverting the style back to original.

Starting URL: http://the-internet.herokuapp.com/large

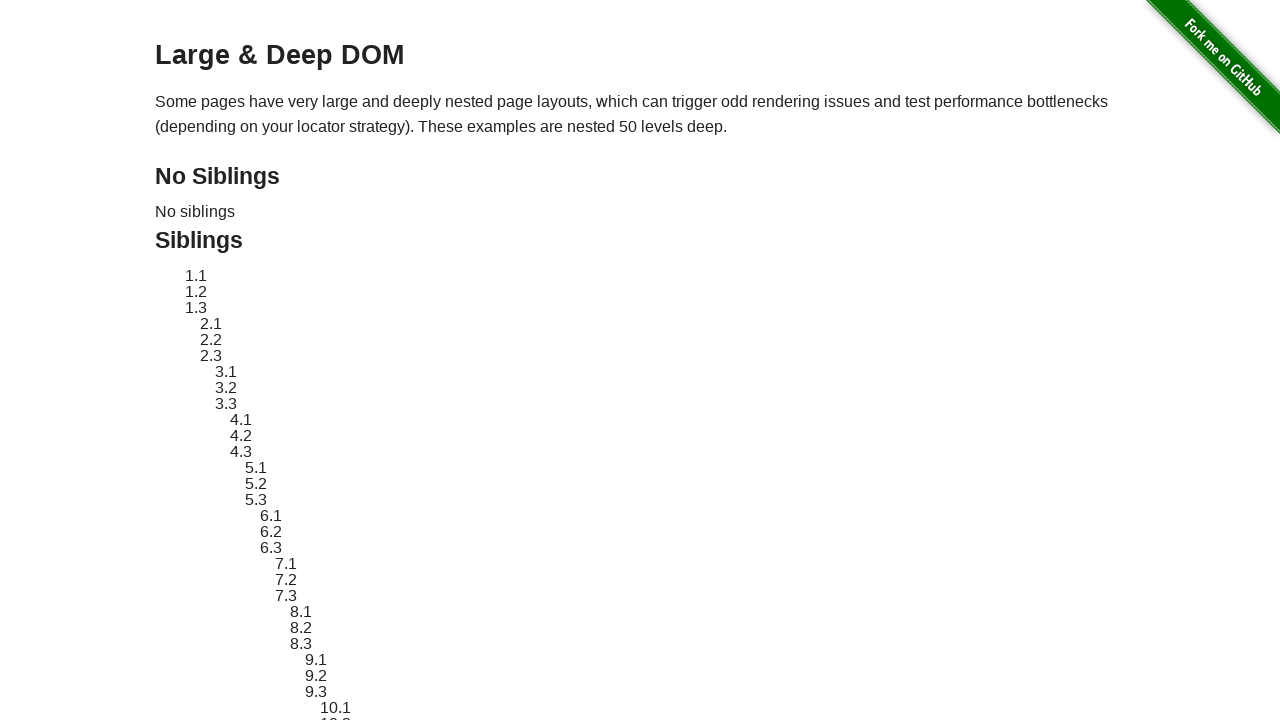

Navigated to http://the-internet.herokuapp.com/large
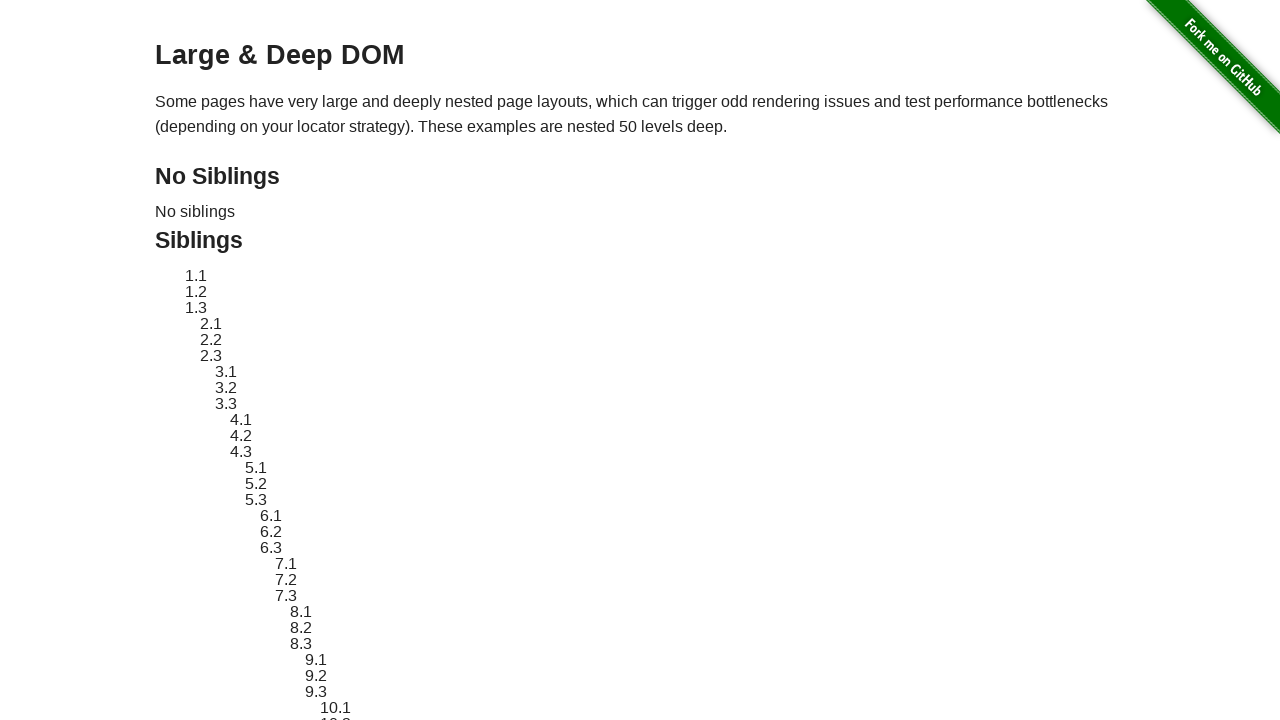

Element #sibling-2.3 is visible
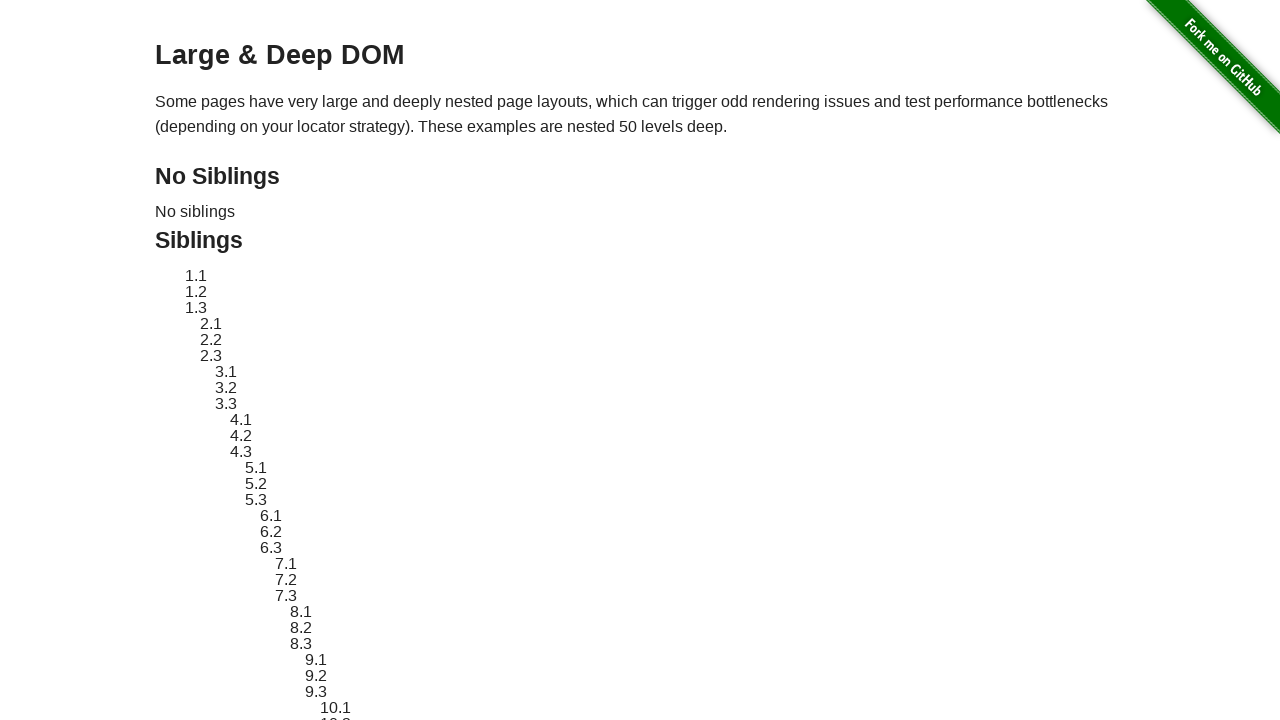

Located element #sibling-2.3
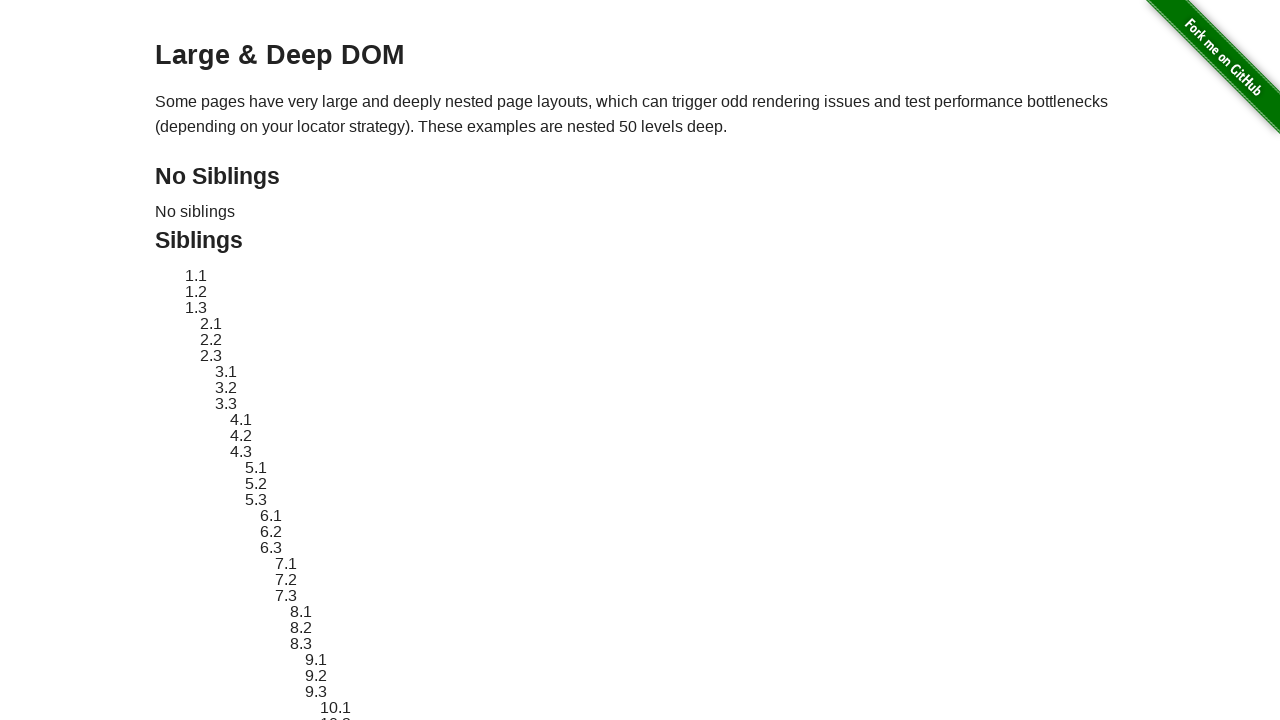

Applied red dashed border highlight to element
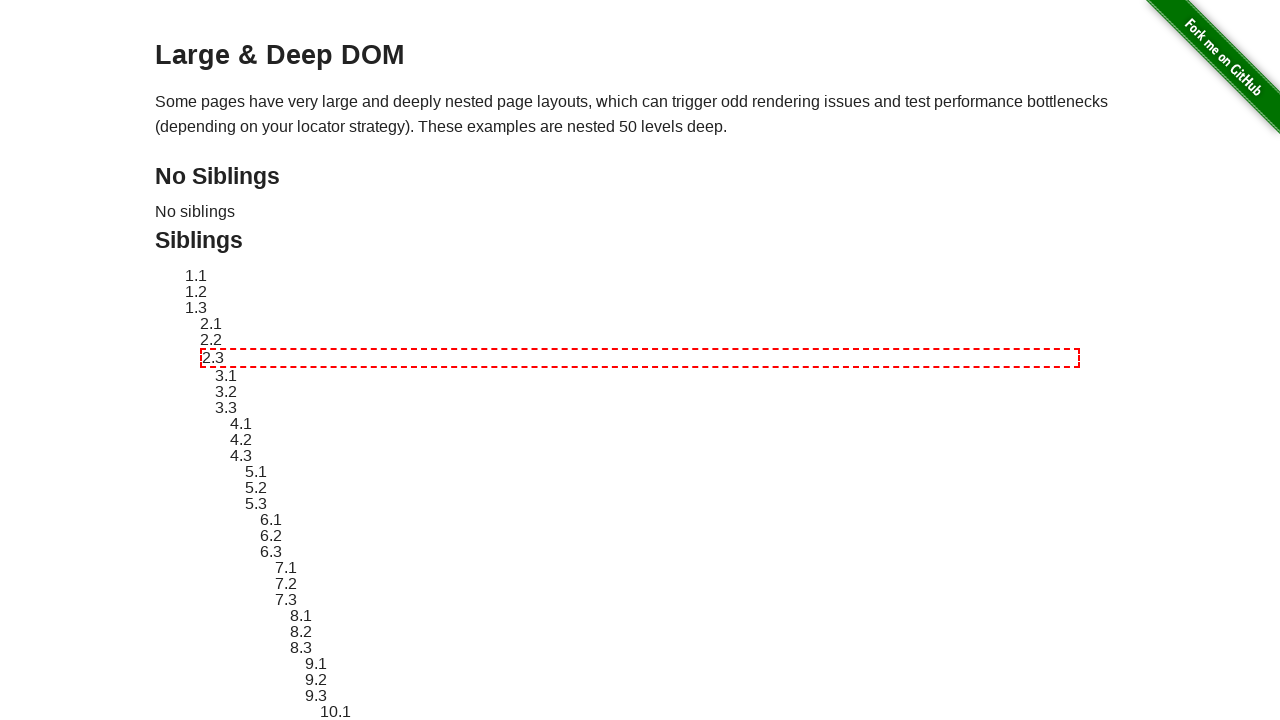

Waited 3 seconds to display highlighted element
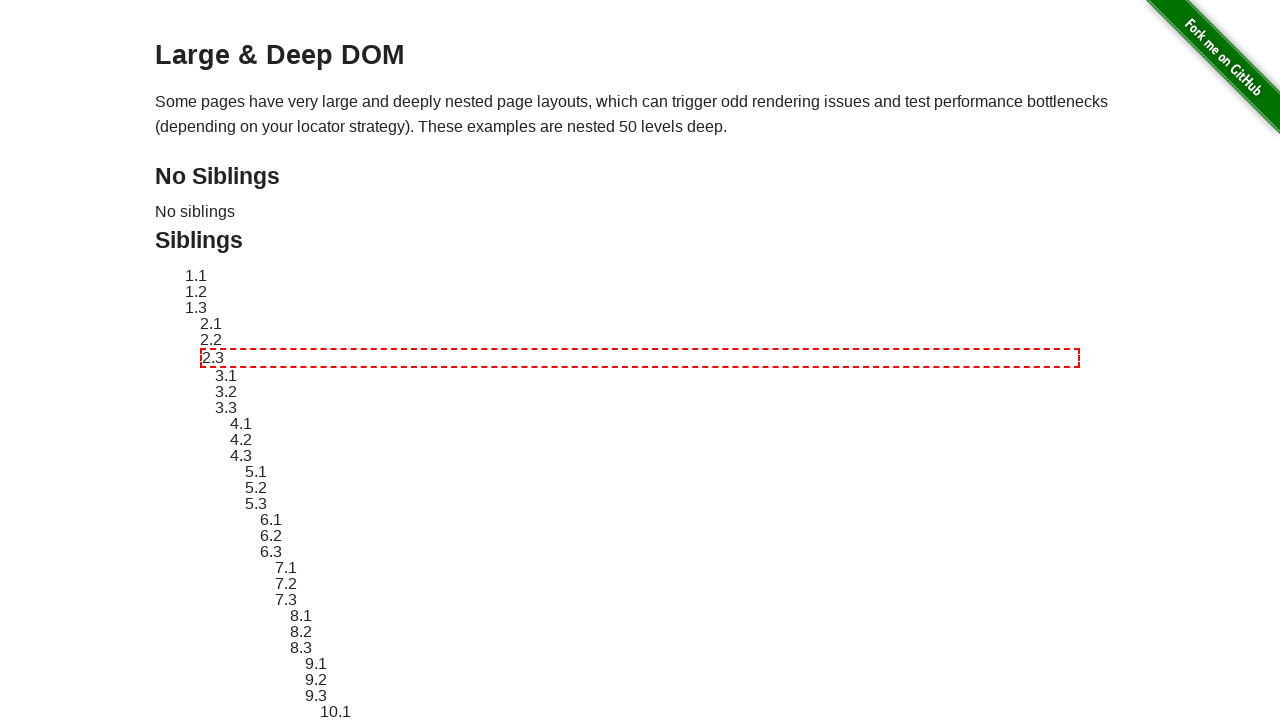

Reverted element style back to original
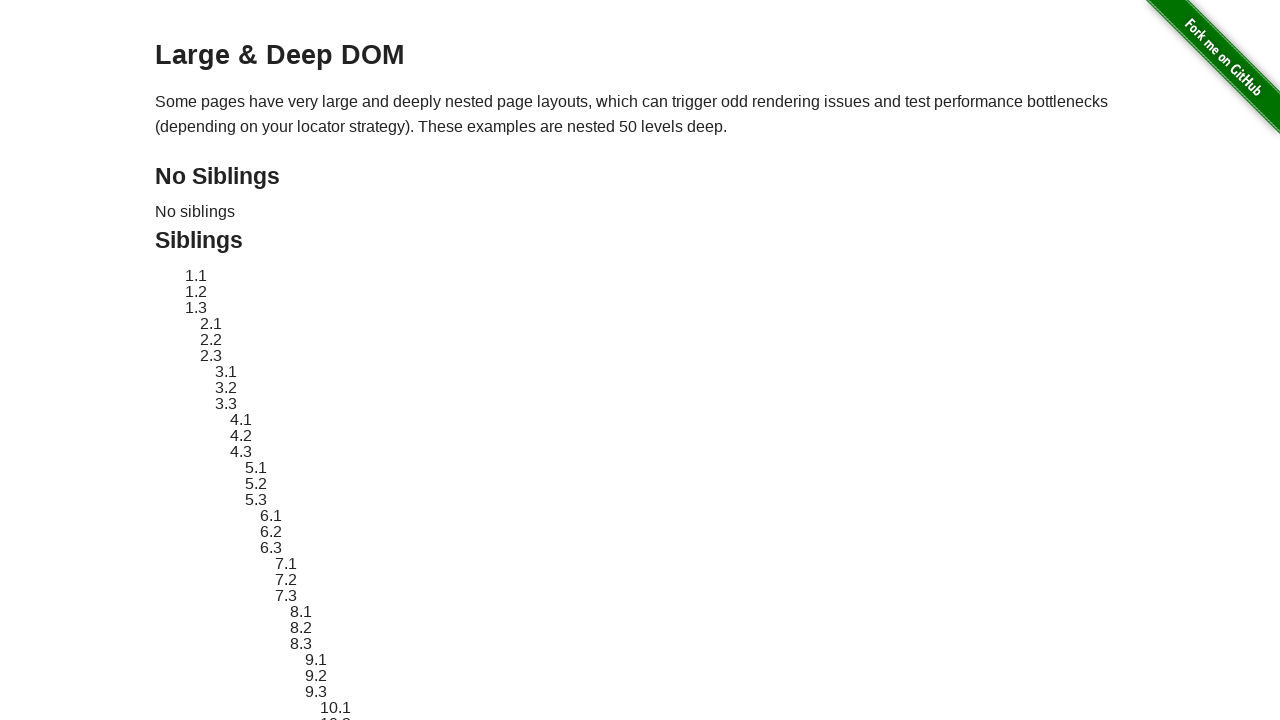

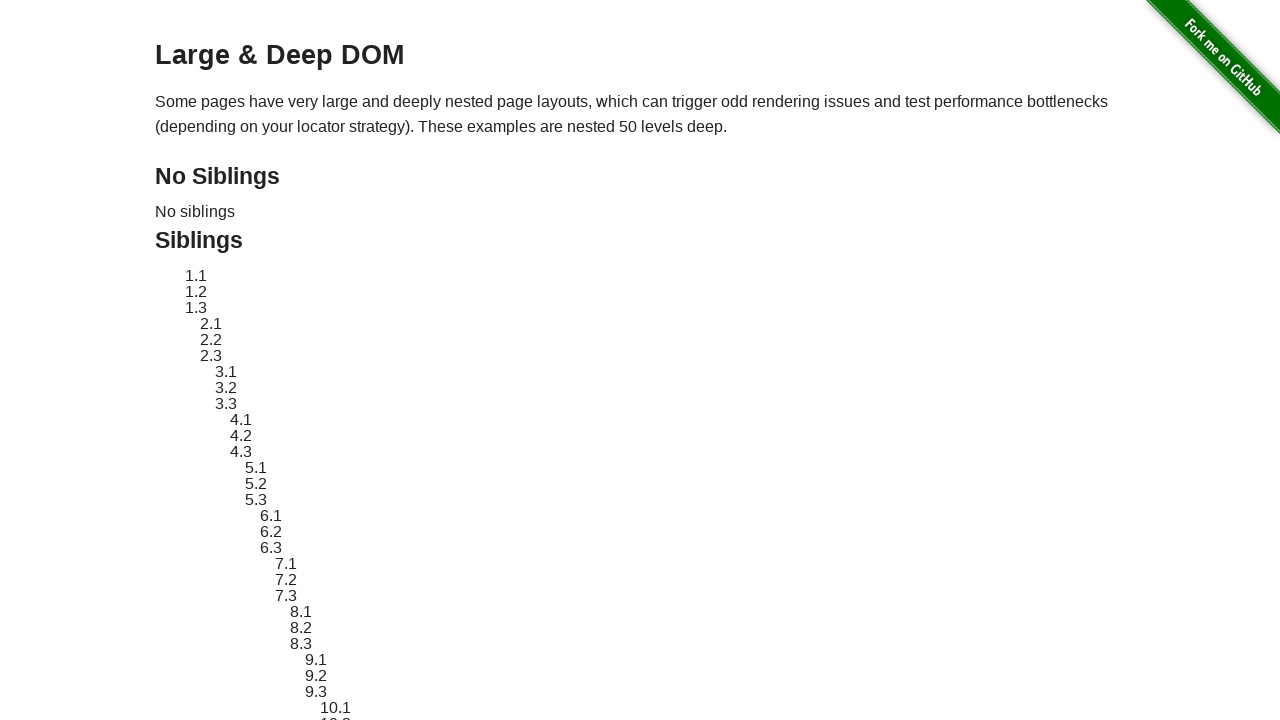